Navigates to VOX Cinemas website, hovers over the "WAYS TO WATCH" menu item, and clicks on the "MOONLIGHT" option from the dropdown

Starting URL: https://uae.voxcinemas.com/

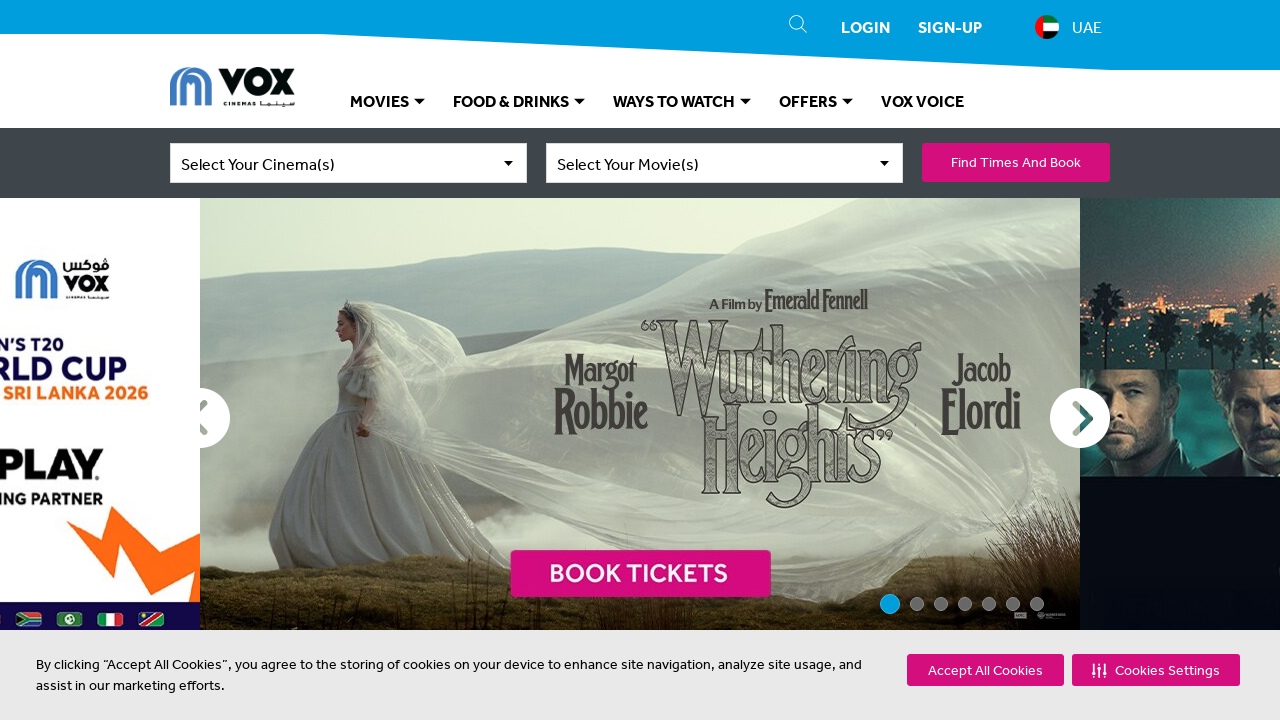

Navigated to VOX Cinemas website
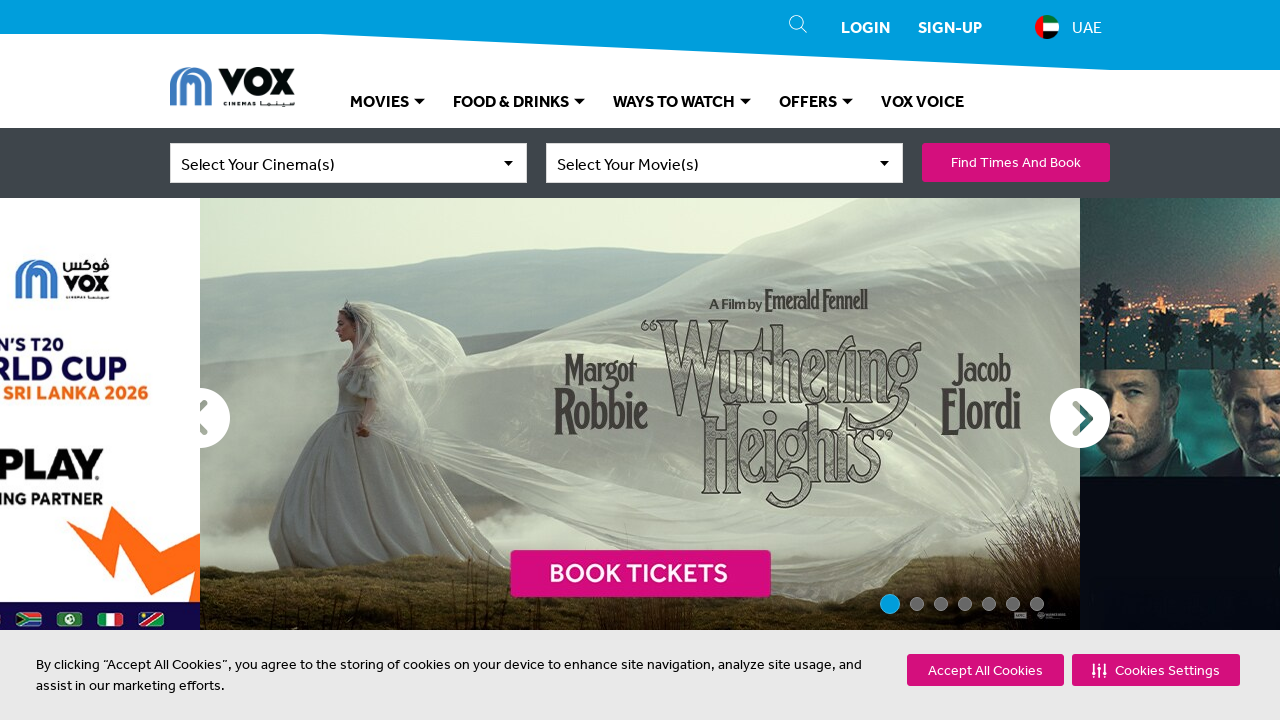

Located 'WAYS TO WATCH' menu item
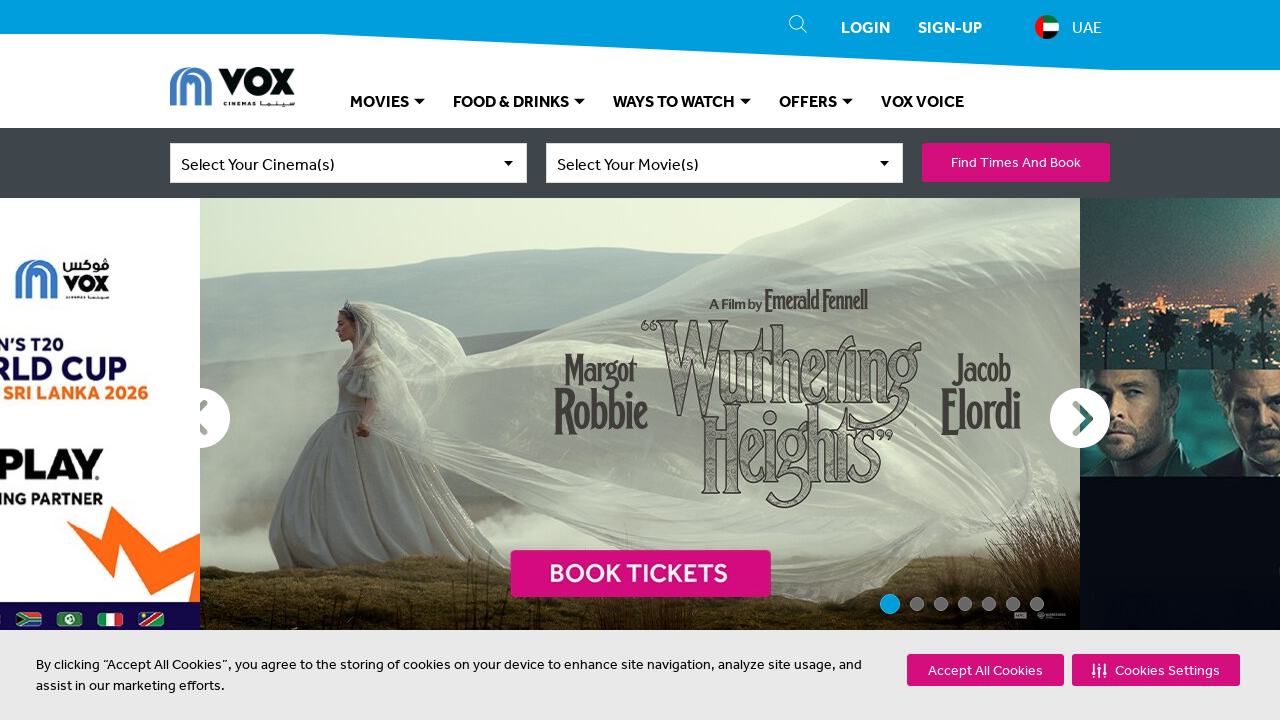

Hovered over 'WAYS TO WATCH' menu item to reveal dropdown at (682, 101) on xpath=//a[text()='WAYS TO WATCH ']
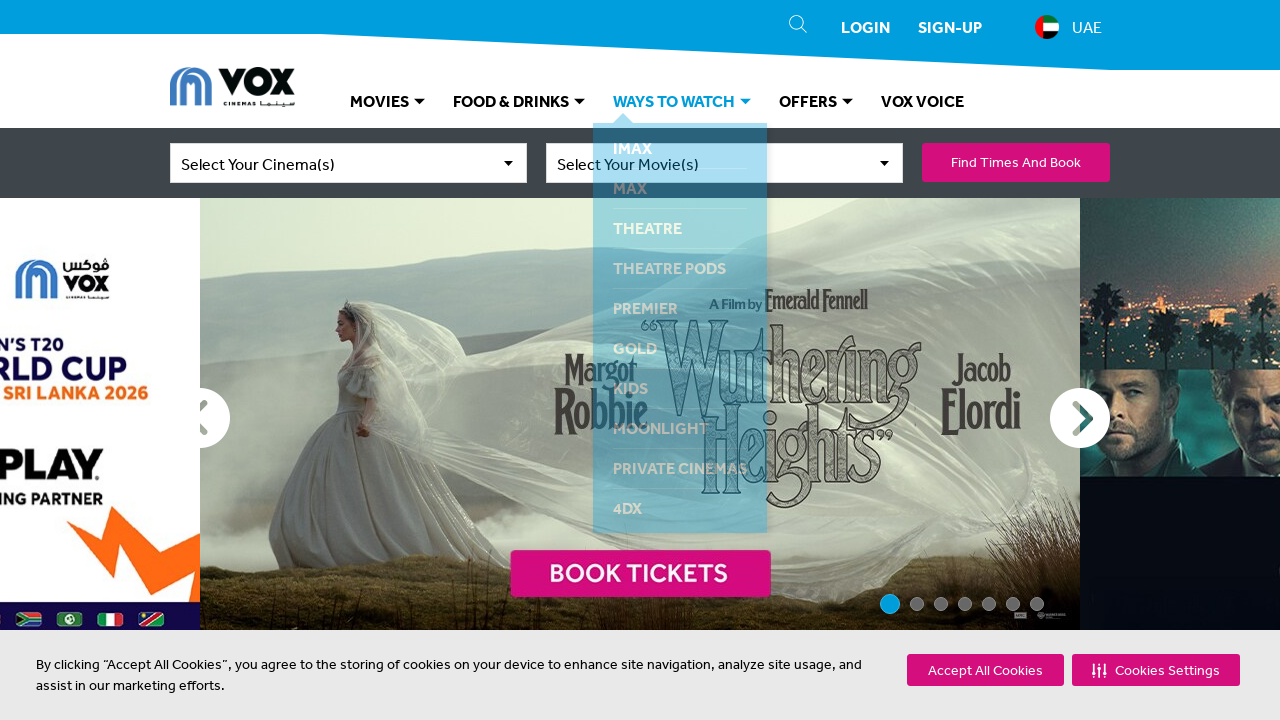

Clicked on 'MOONLIGHT' option from dropdown menu at (680, 428) on a:text('MOONLIGHT')
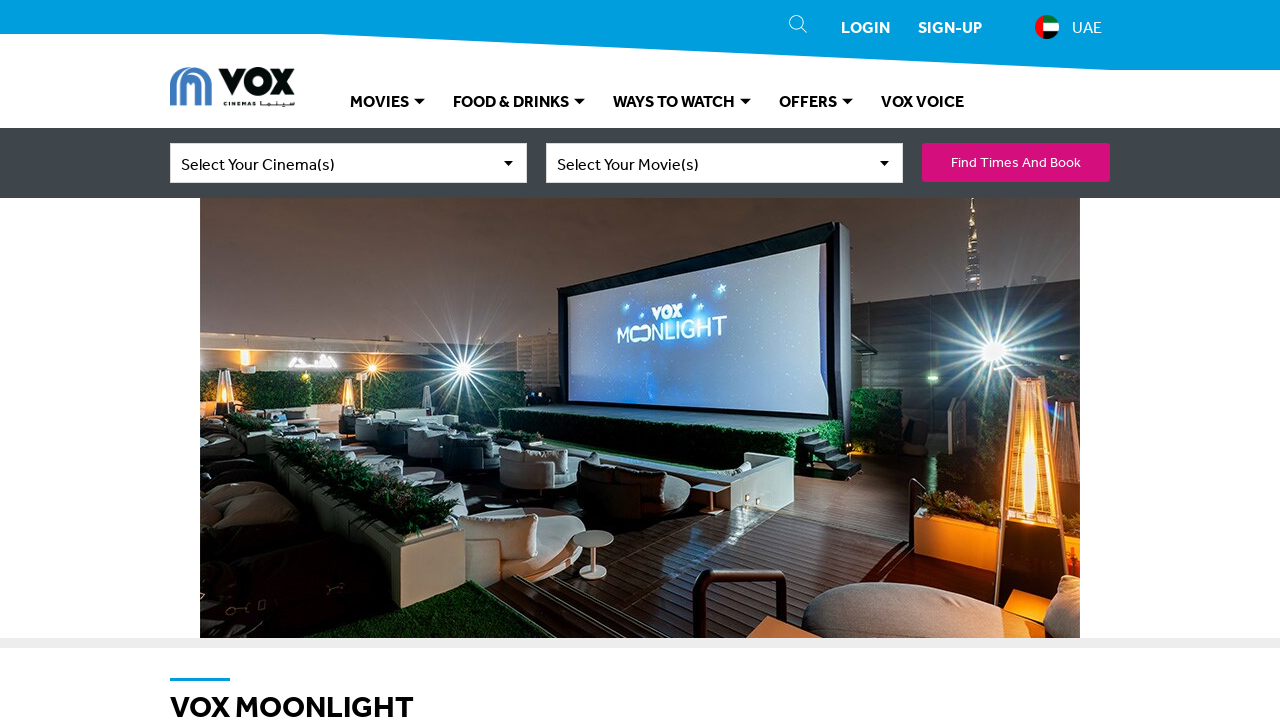

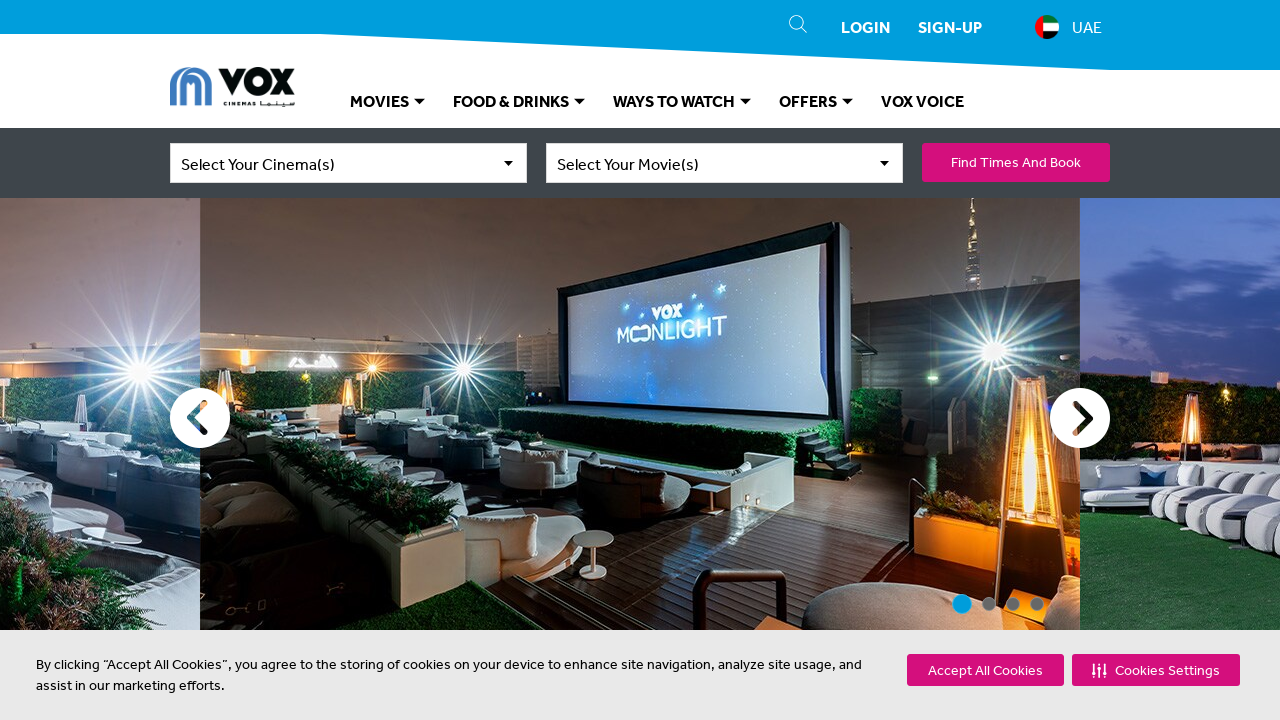